Tests dynamic dropdown by typing partial country names and waiting for suggestions to appear

Starting URL: https://codenboxautomationlab.com/practice/

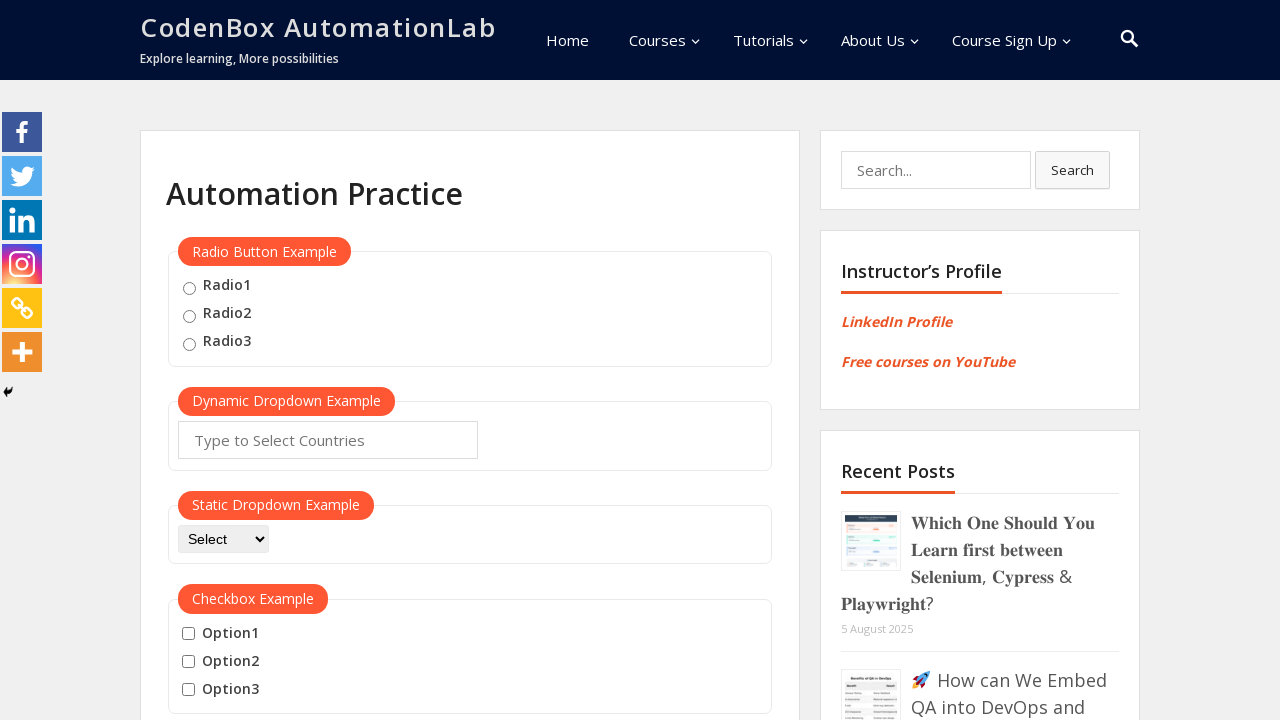

Cleared autocomplete field on #autocomplete
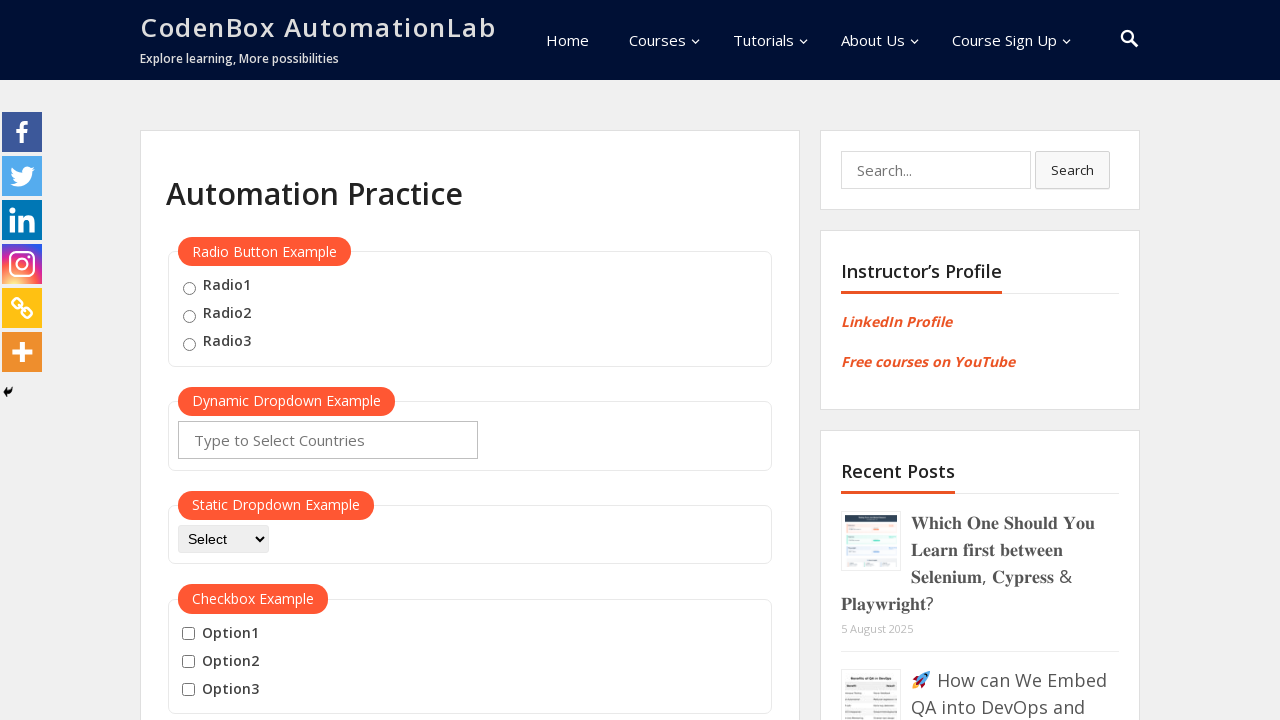

Typed 'jo' in autocomplete field to trigger dynamic dropdown on #autocomplete
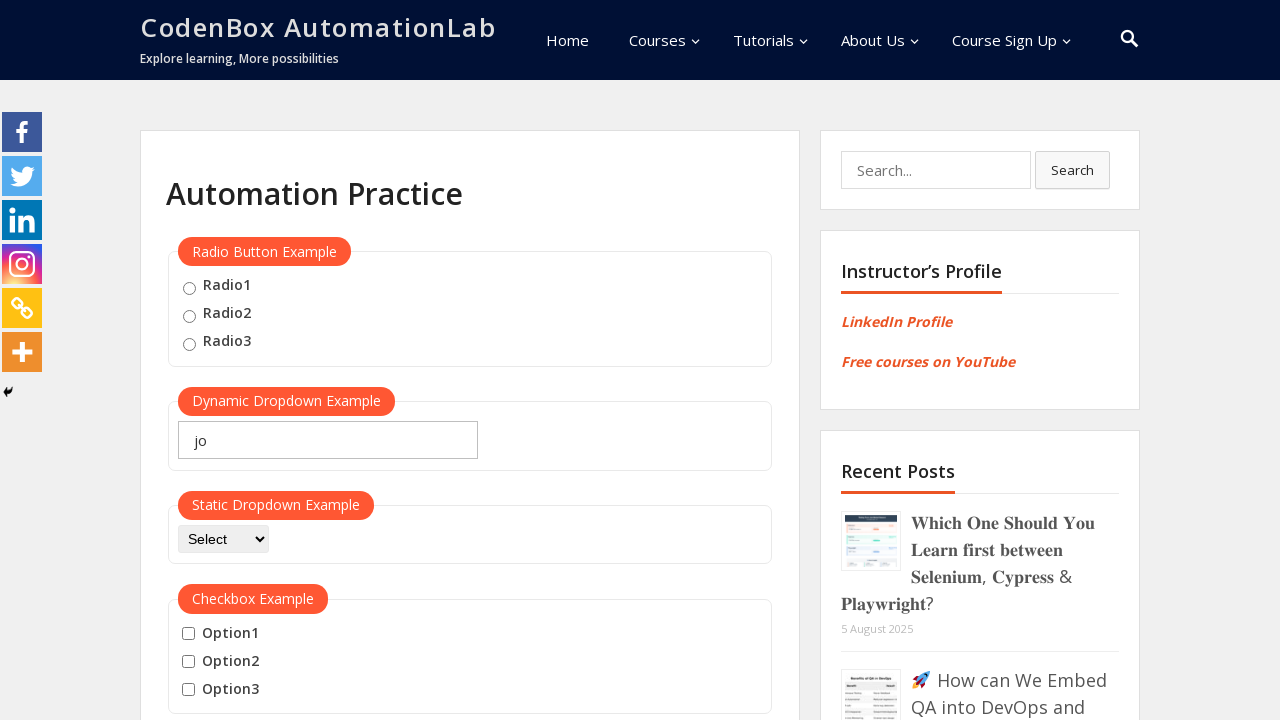

Dropdown suggestions loaded for prefix 'jo'
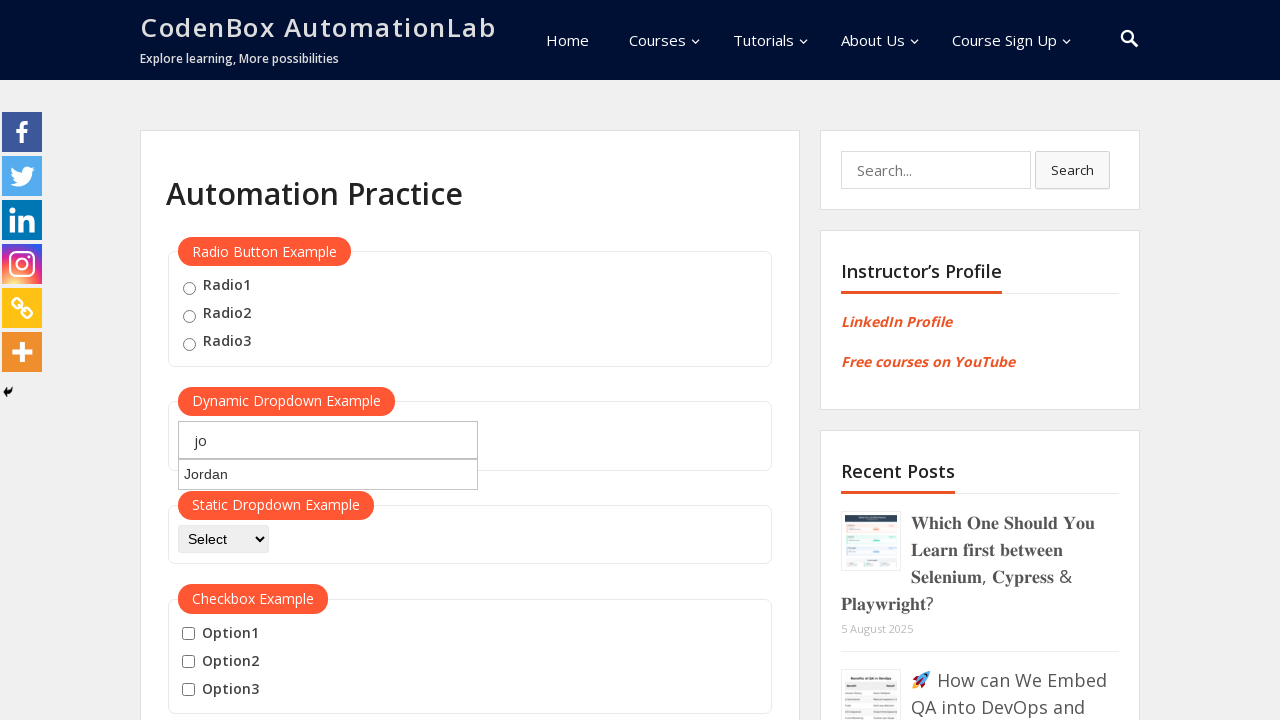

Waited 1 second for dropdown to fully render
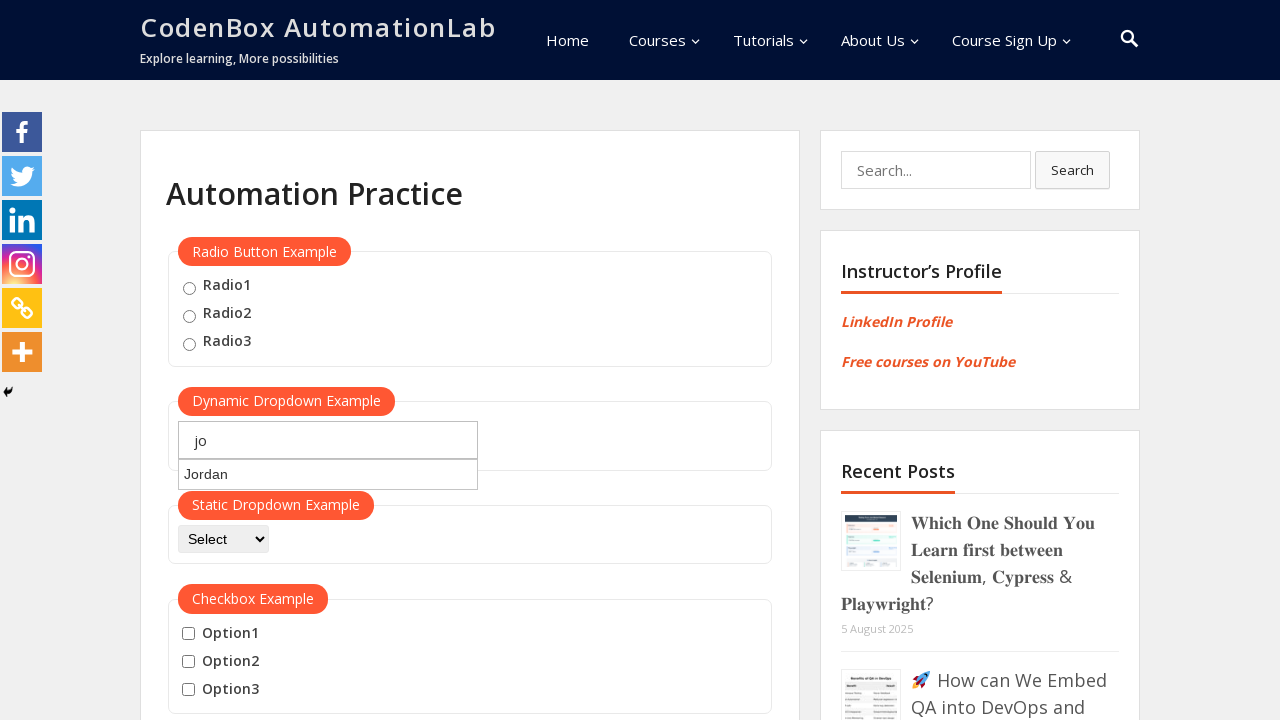

Cleared autocomplete field on #autocomplete
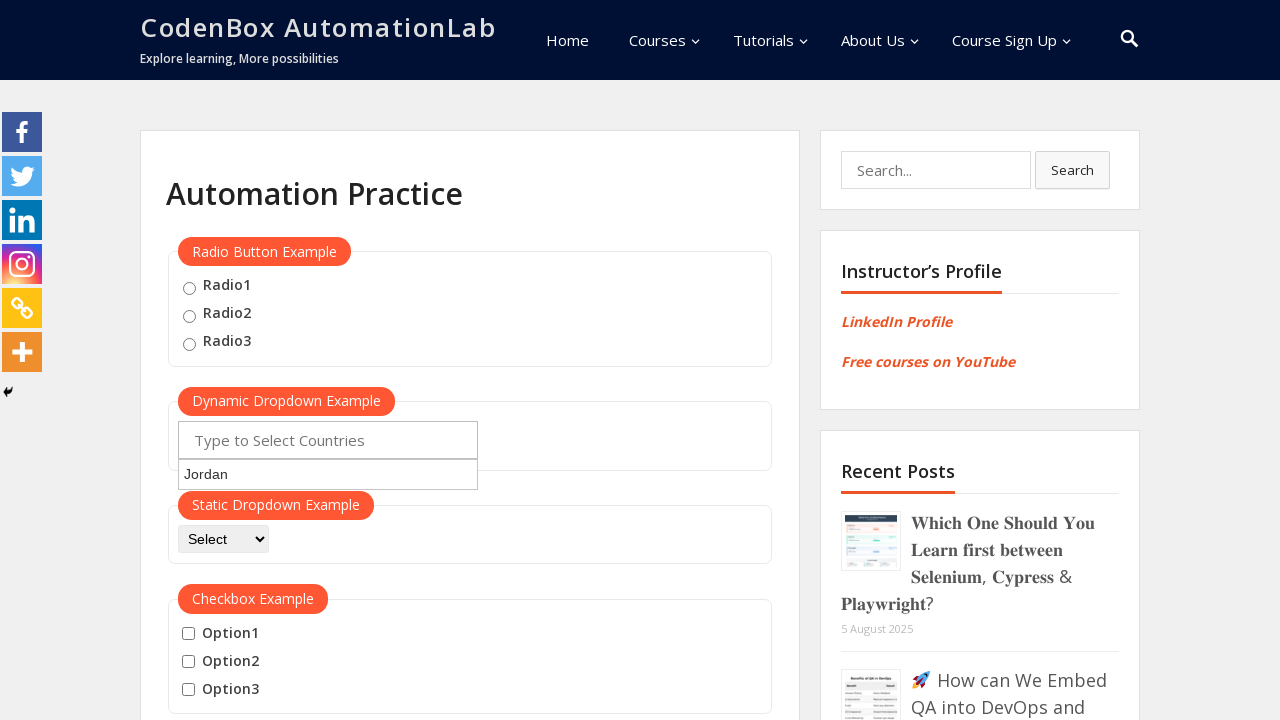

Typed 'ja' in autocomplete field to trigger dynamic dropdown on #autocomplete
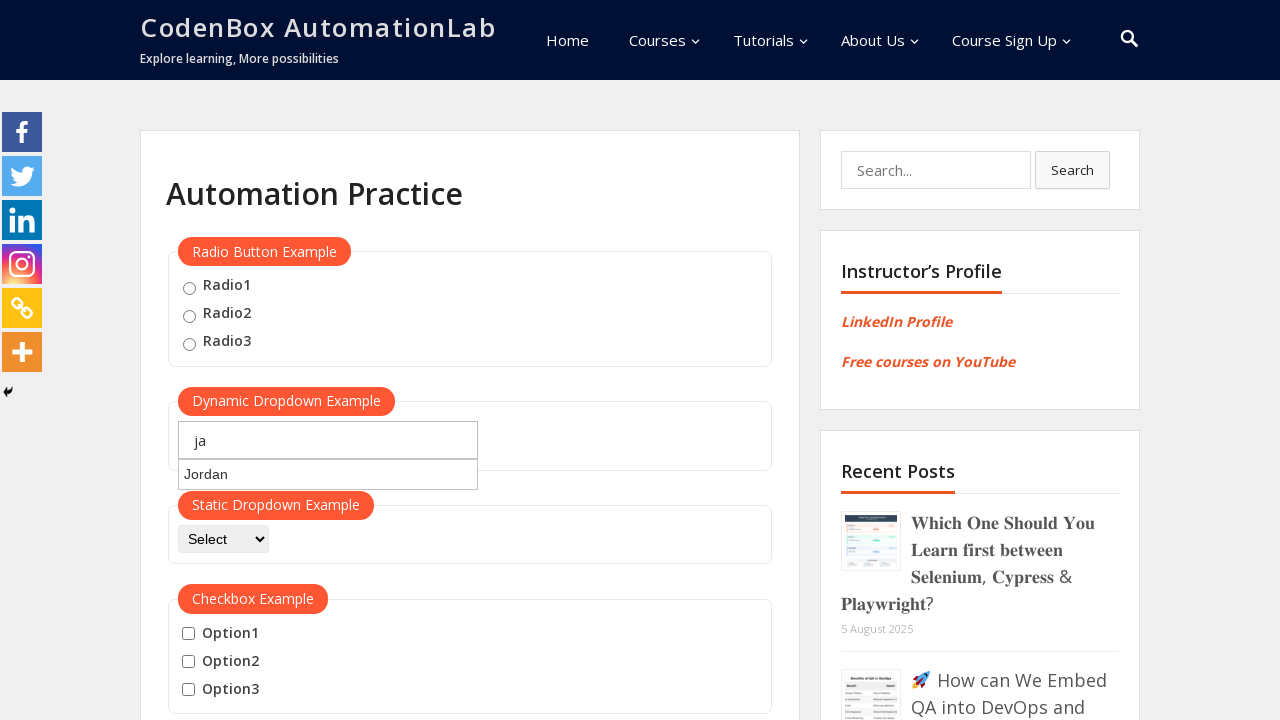

Dropdown suggestions loaded for prefix 'ja'
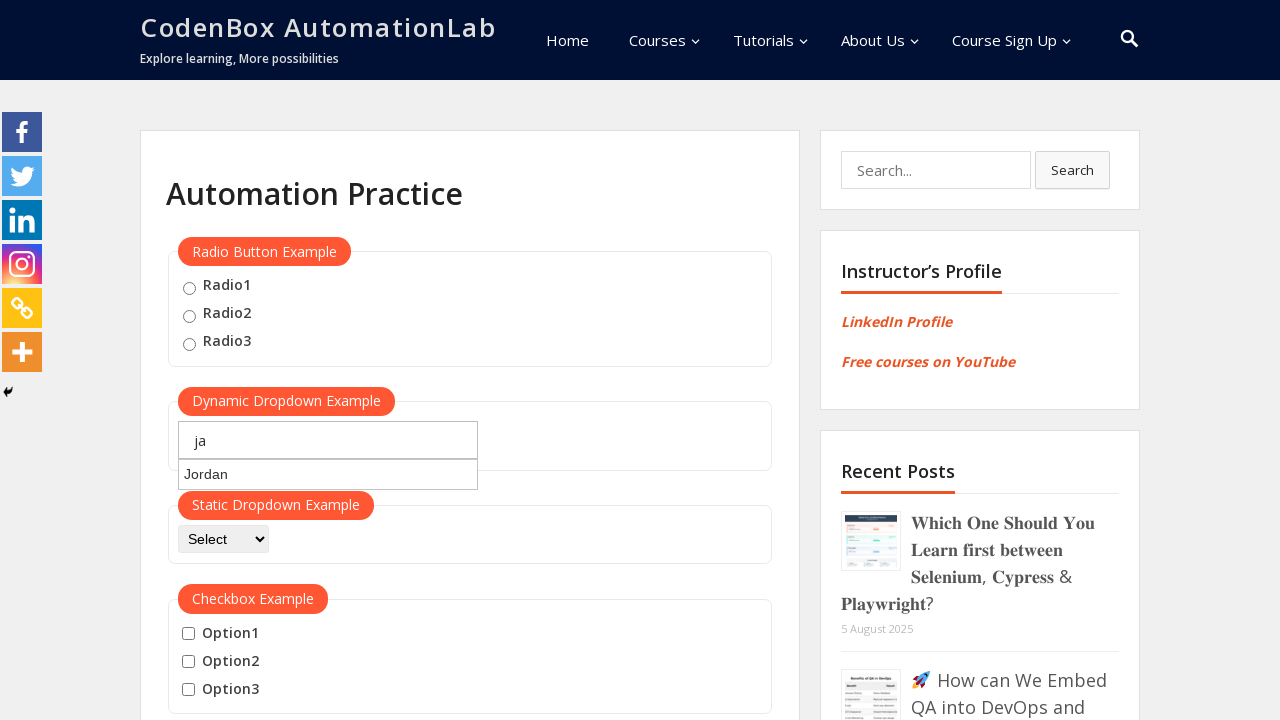

Waited 1 second for dropdown to fully render
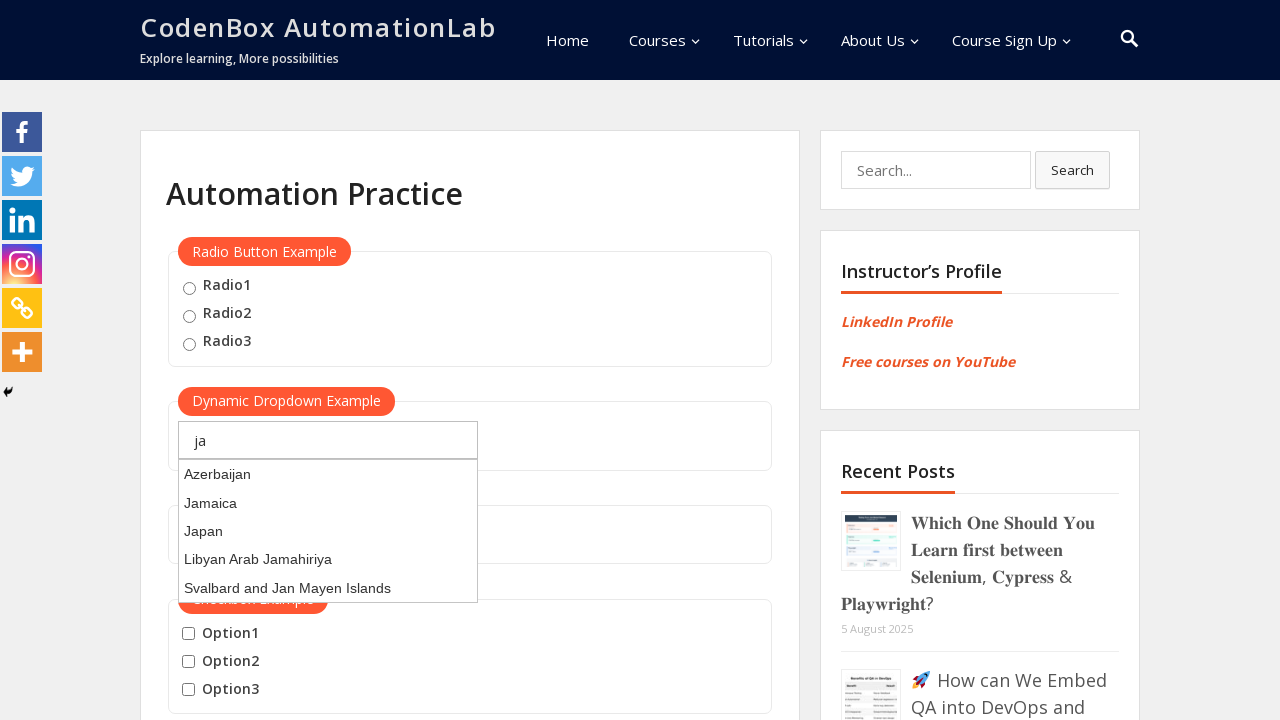

Cleared autocomplete field on #autocomplete
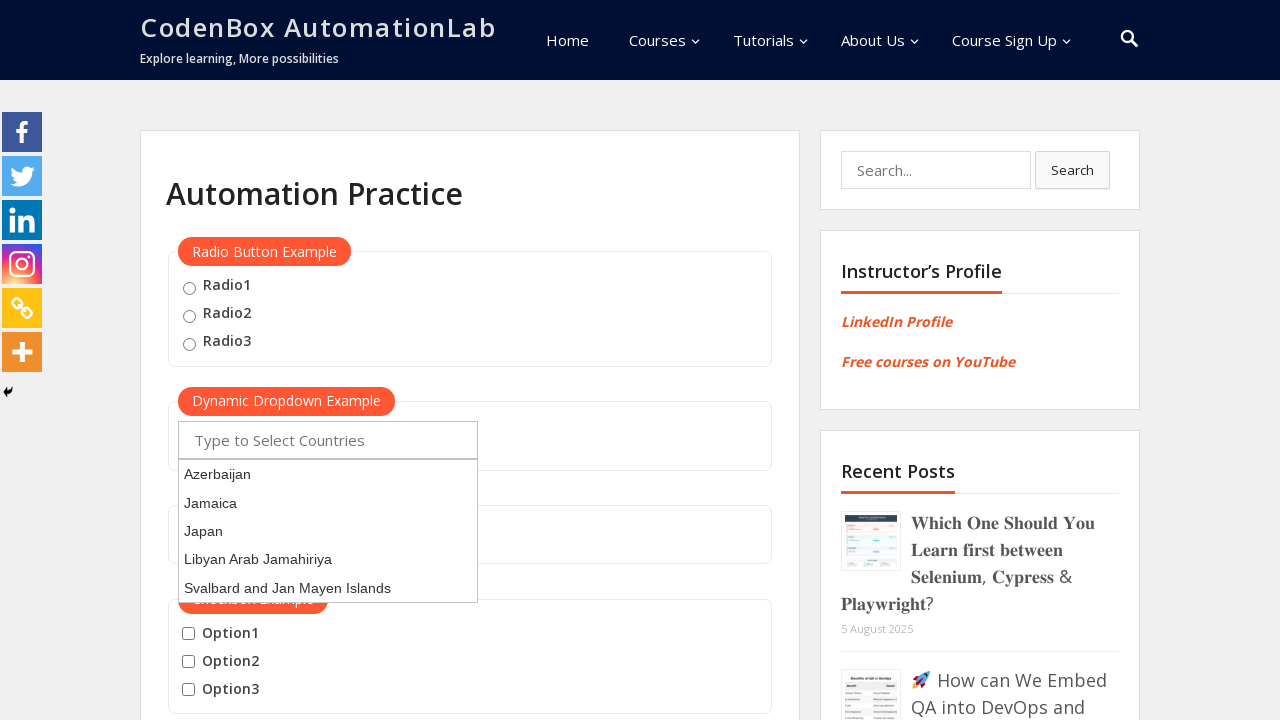

Typed 'sy' in autocomplete field to trigger dynamic dropdown on #autocomplete
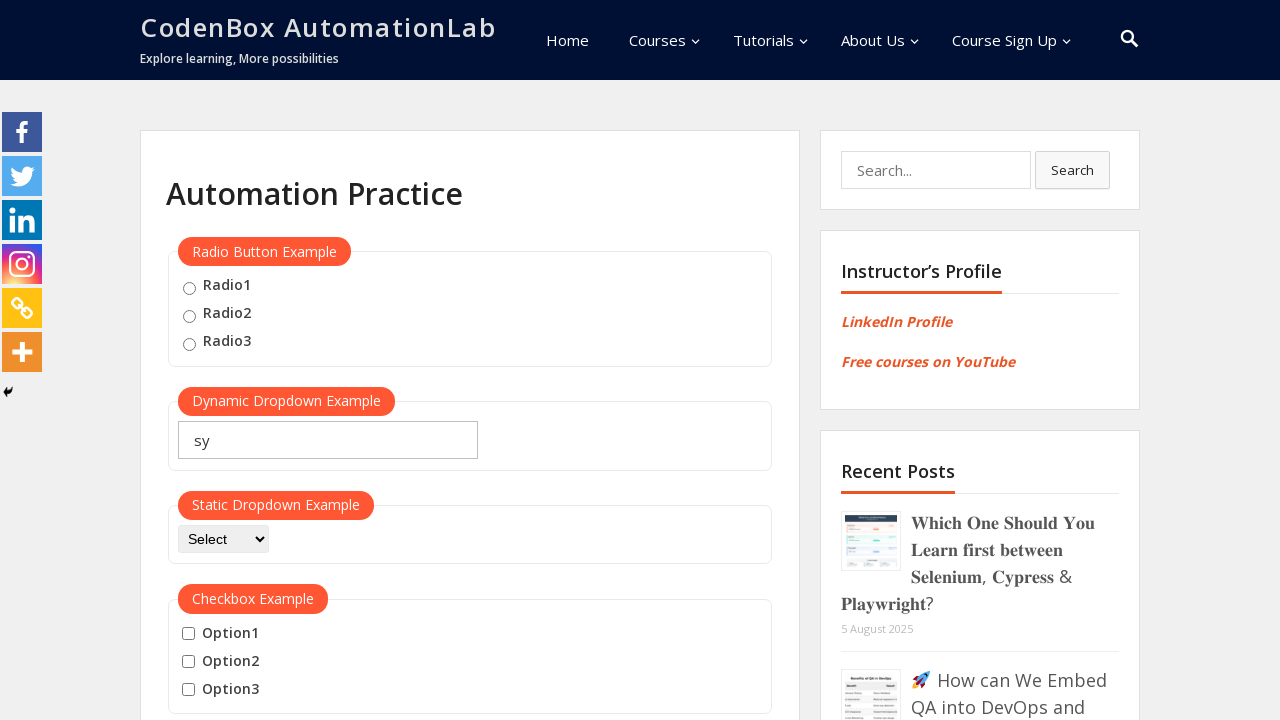

Dropdown suggestions loaded for prefix 'sy'
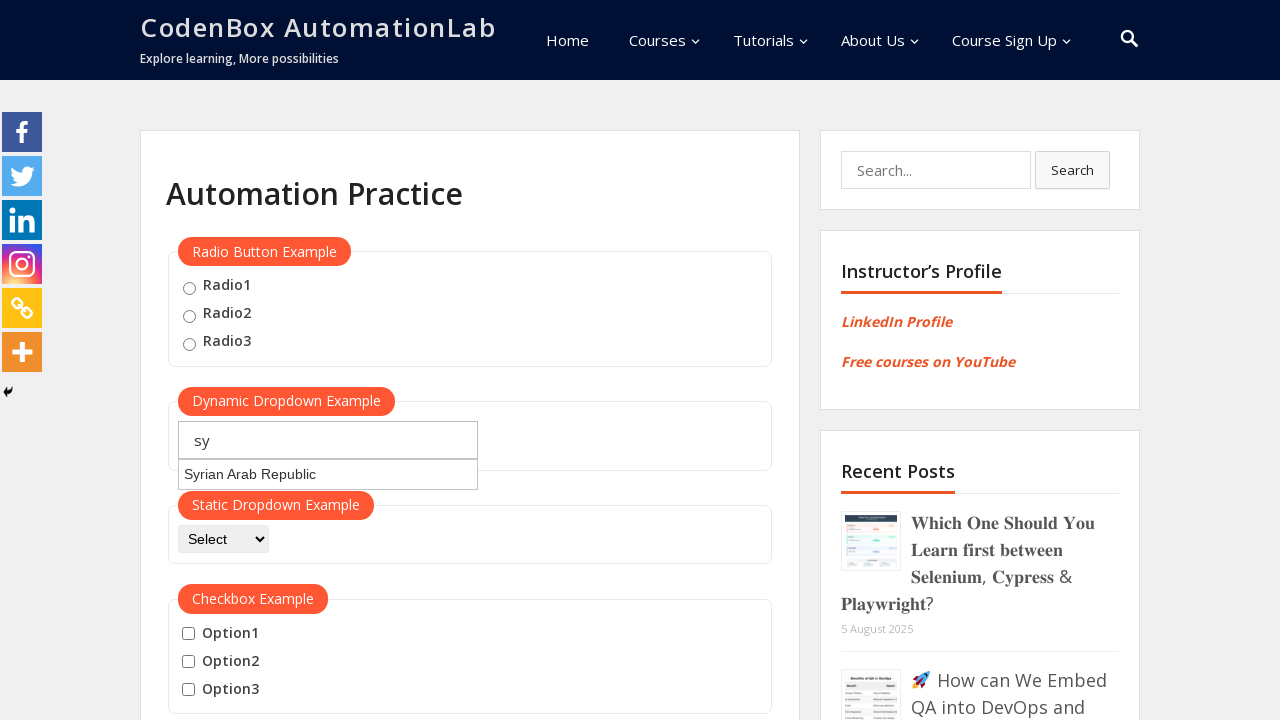

Waited 1 second for dropdown to fully render
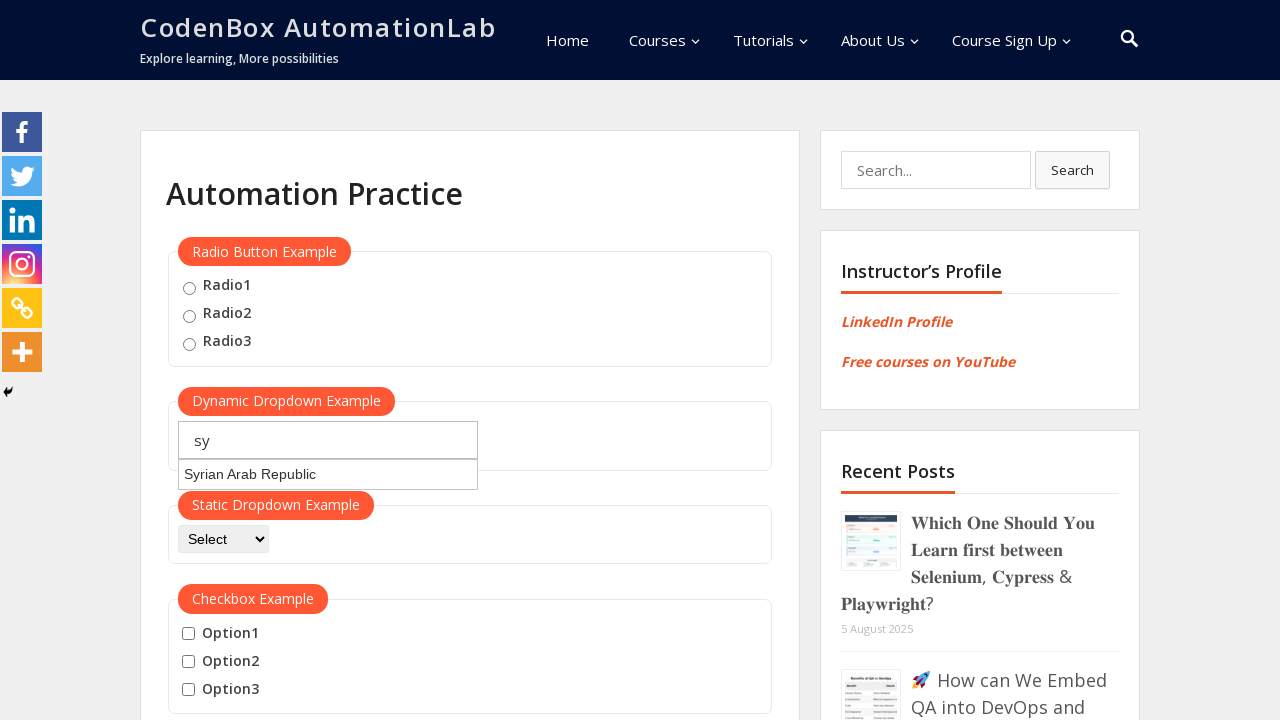

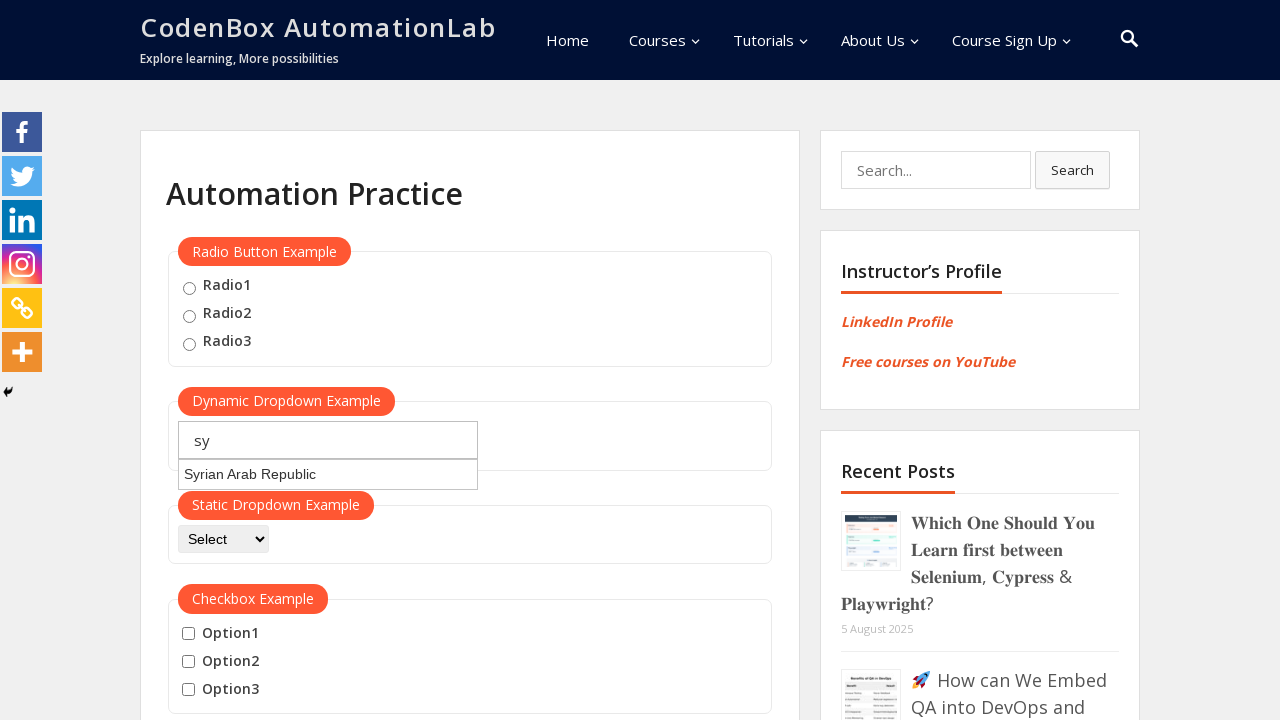